Tests e-commerce product selection by searching for specific vegetables and adding them to cart

Starting URL: https://rahulshettyacademy.com/seleniumPractise/

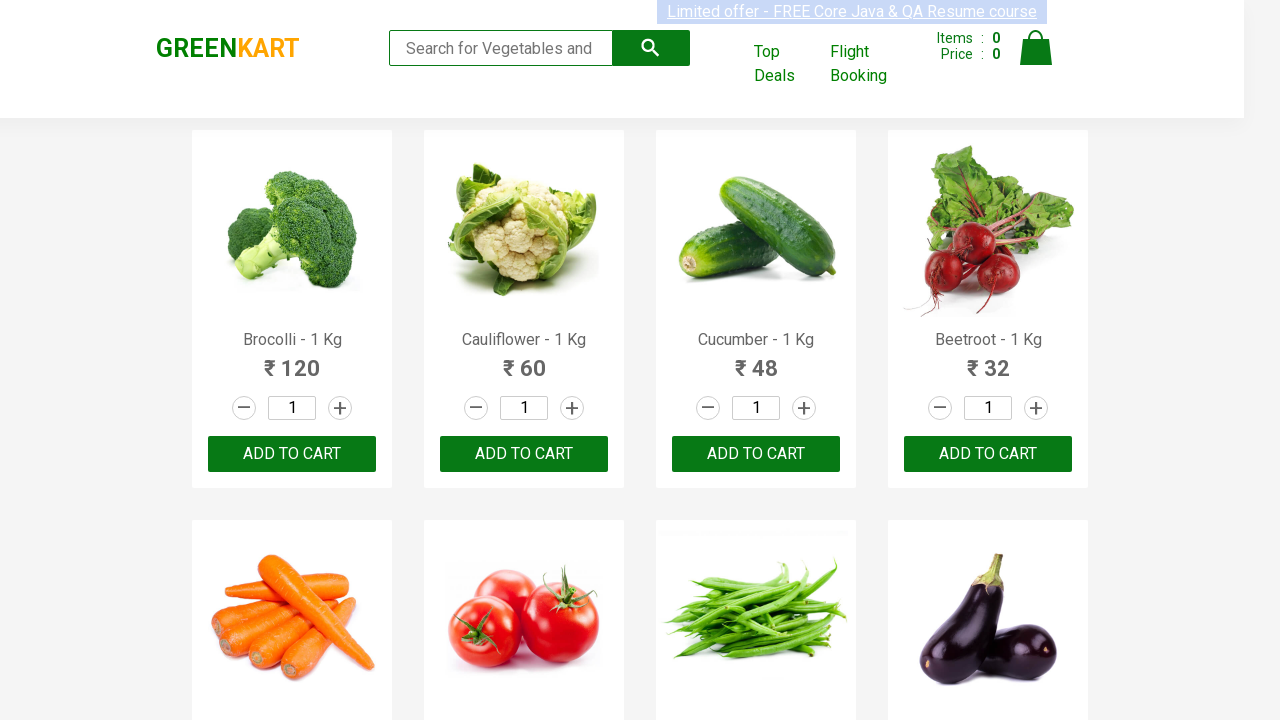

Located all product name elements on the page
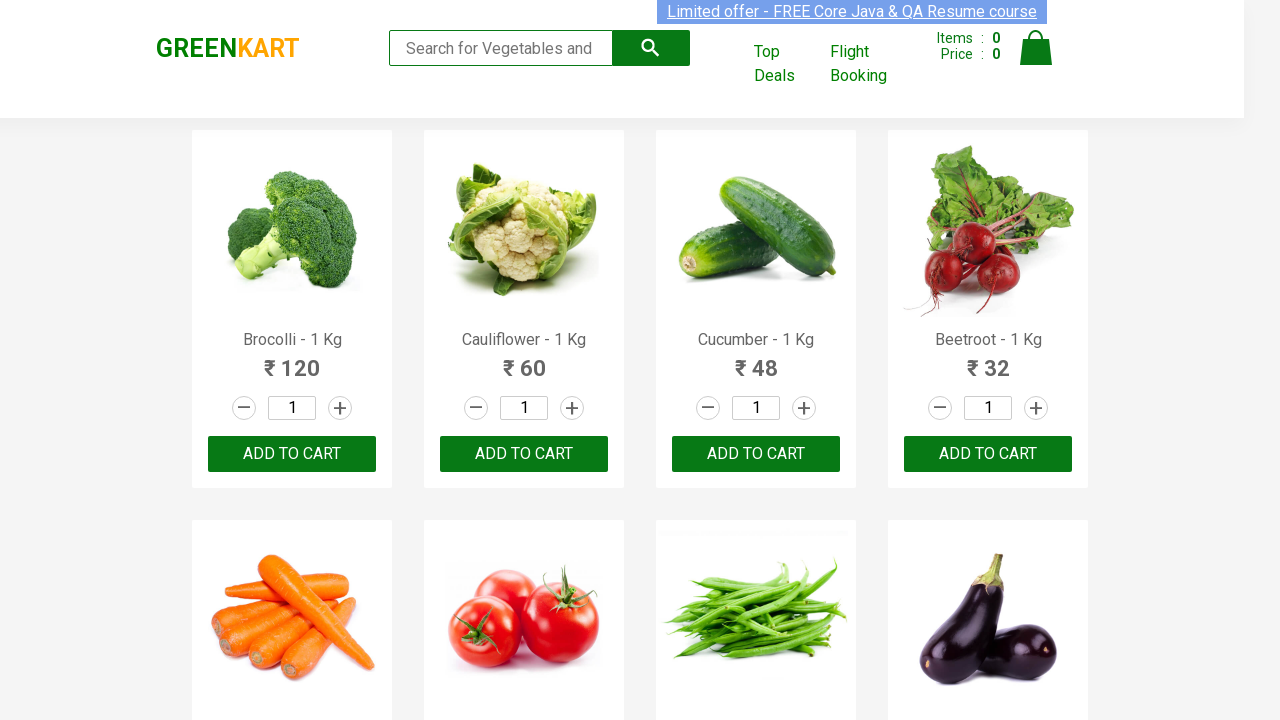

Retrieved product text: Brocolli - 1 Kg
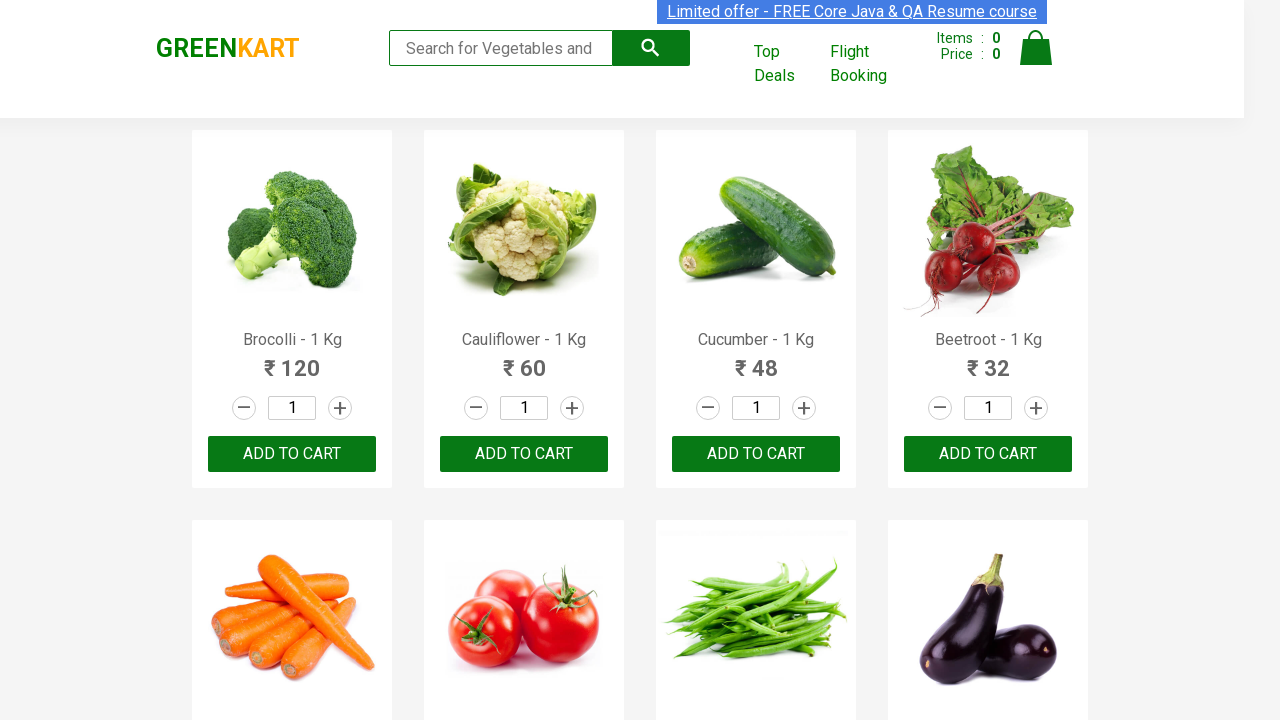

Added 'Brocolli' to cart at (292, 454) on xpath=//div[@class='product-action']/button >> nth=0
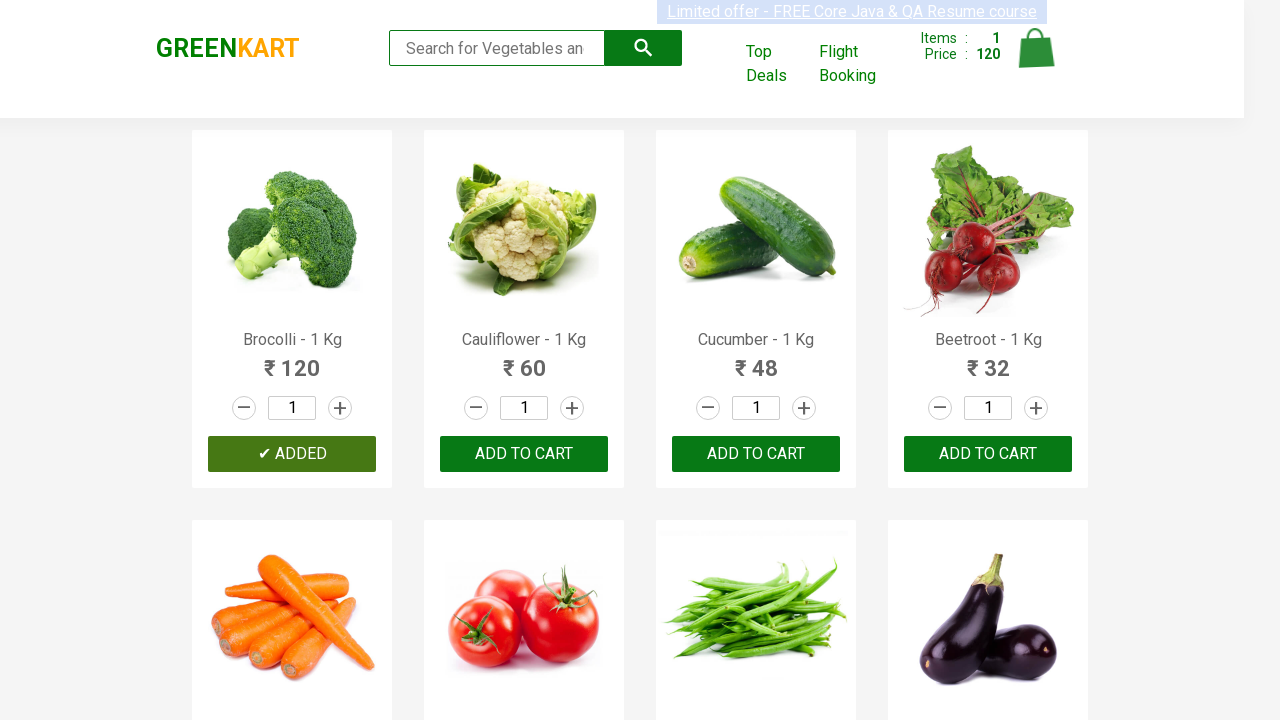

Retrieved product text: Cauliflower - 1 Kg
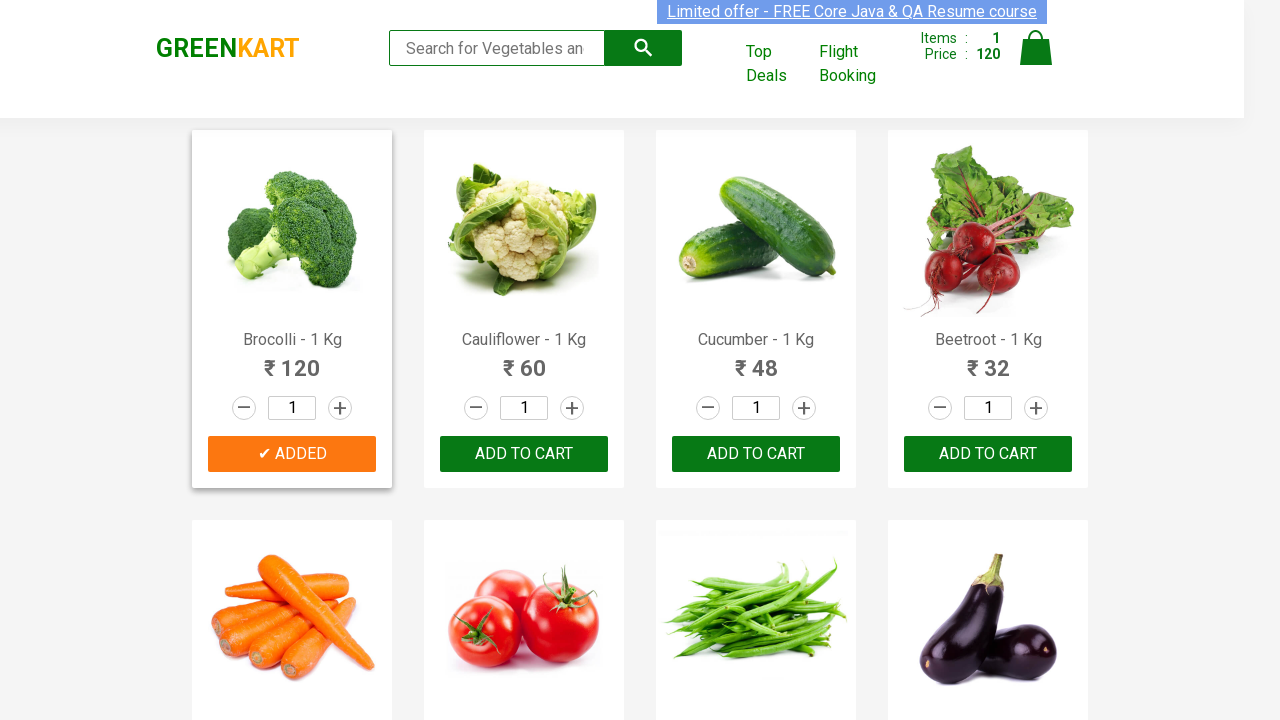

Retrieved product text: Cucumber - 1 Kg
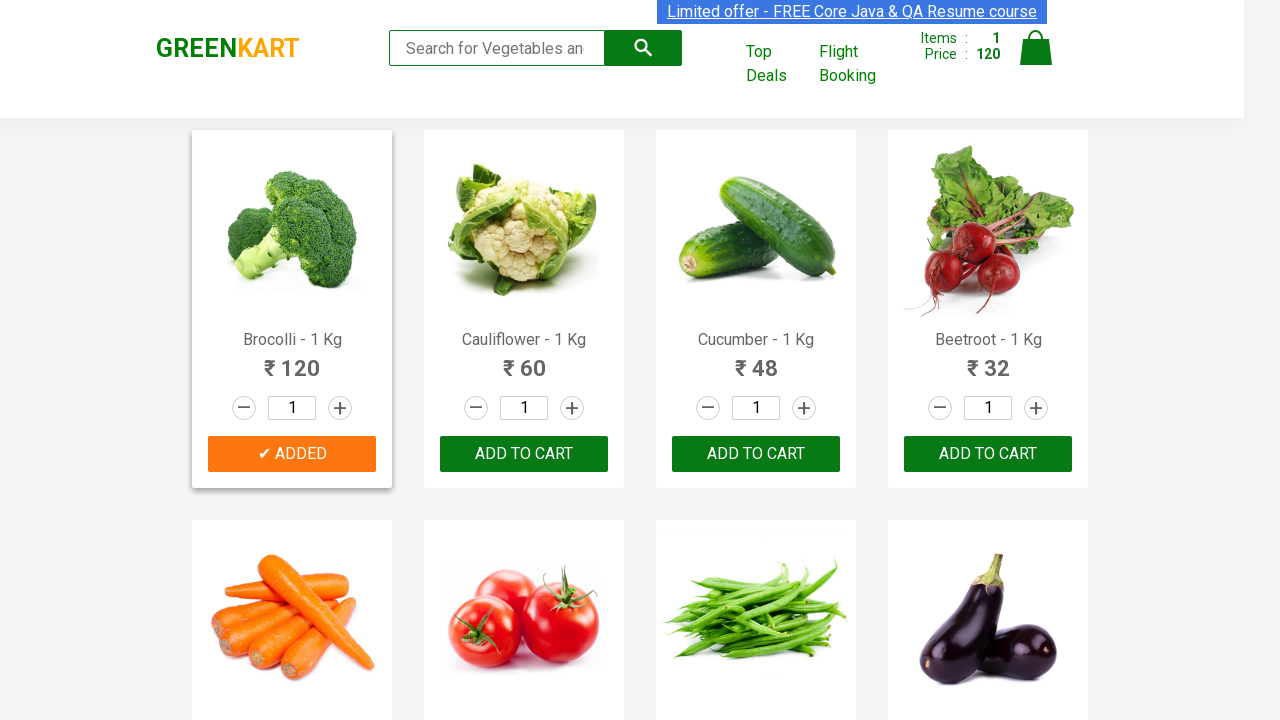

Added 'Cucumber' to cart at (756, 454) on xpath=//div[@class='product-action']/button >> nth=2
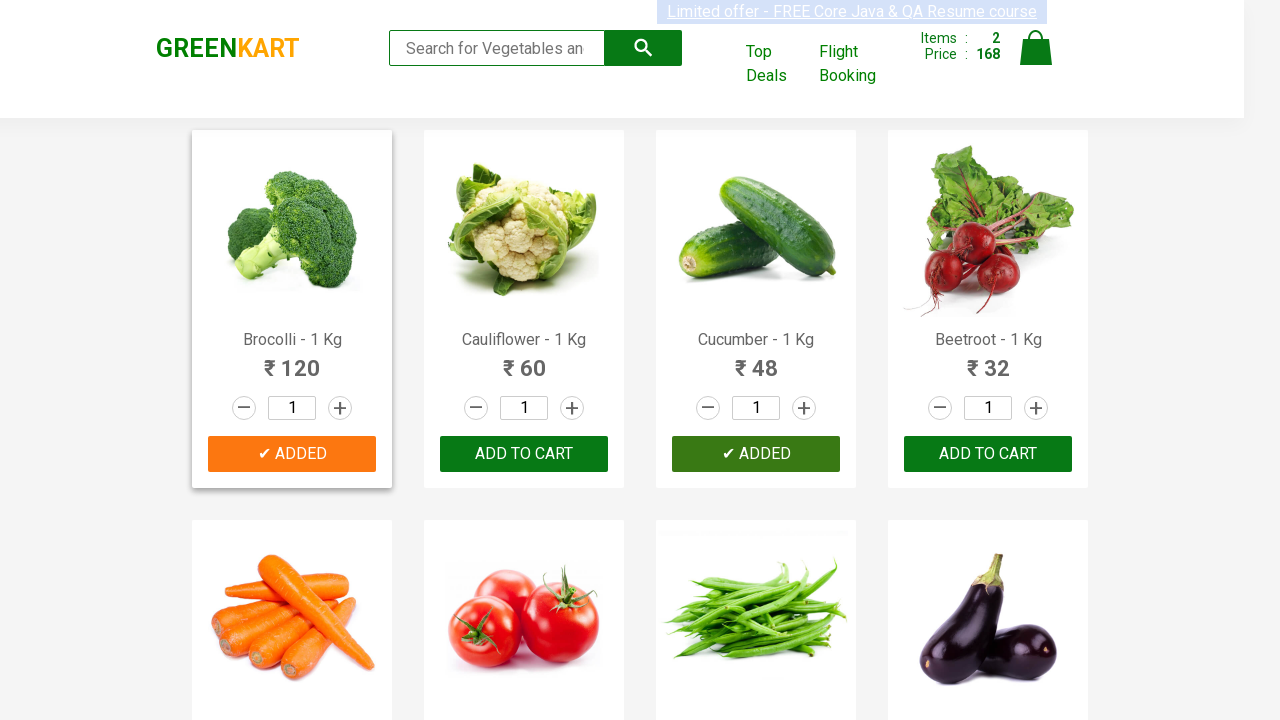

Retrieved product text: Beetroot - 1 Kg
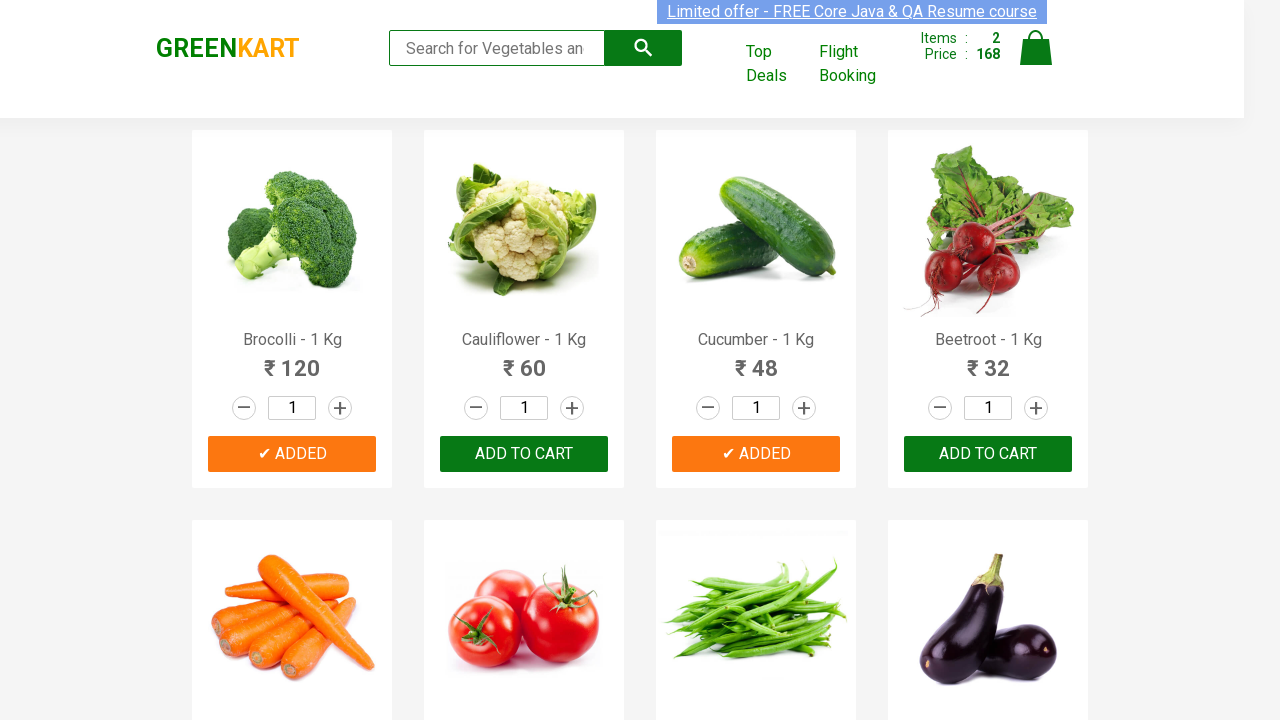

Added 'Beetroot' to cart at (988, 454) on xpath=//div[@class='product-action']/button >> nth=3
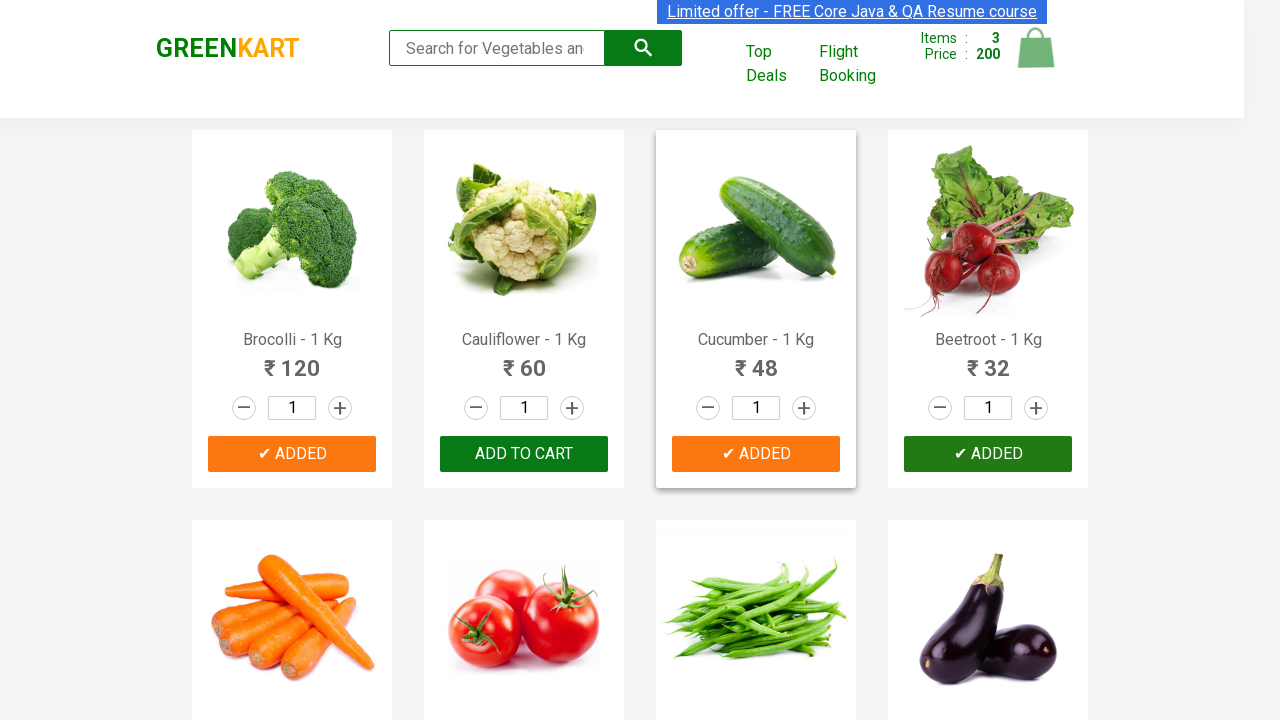

All 3 required items have been added to cart
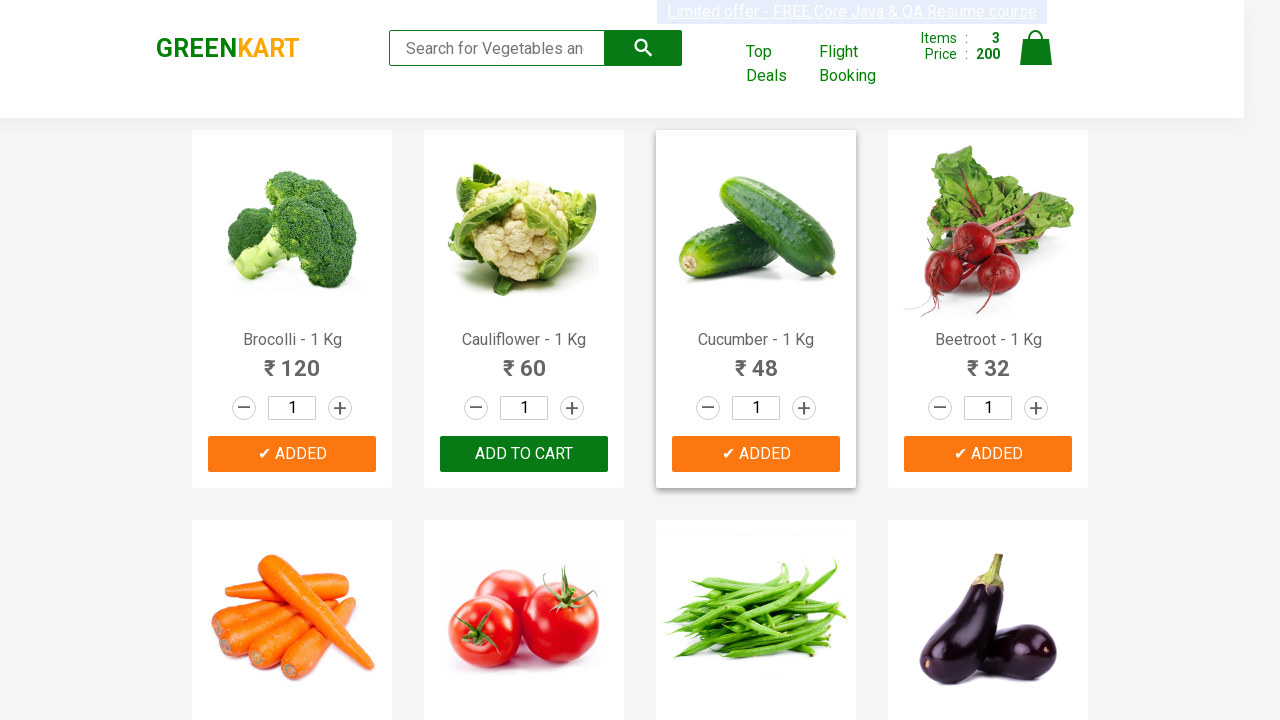

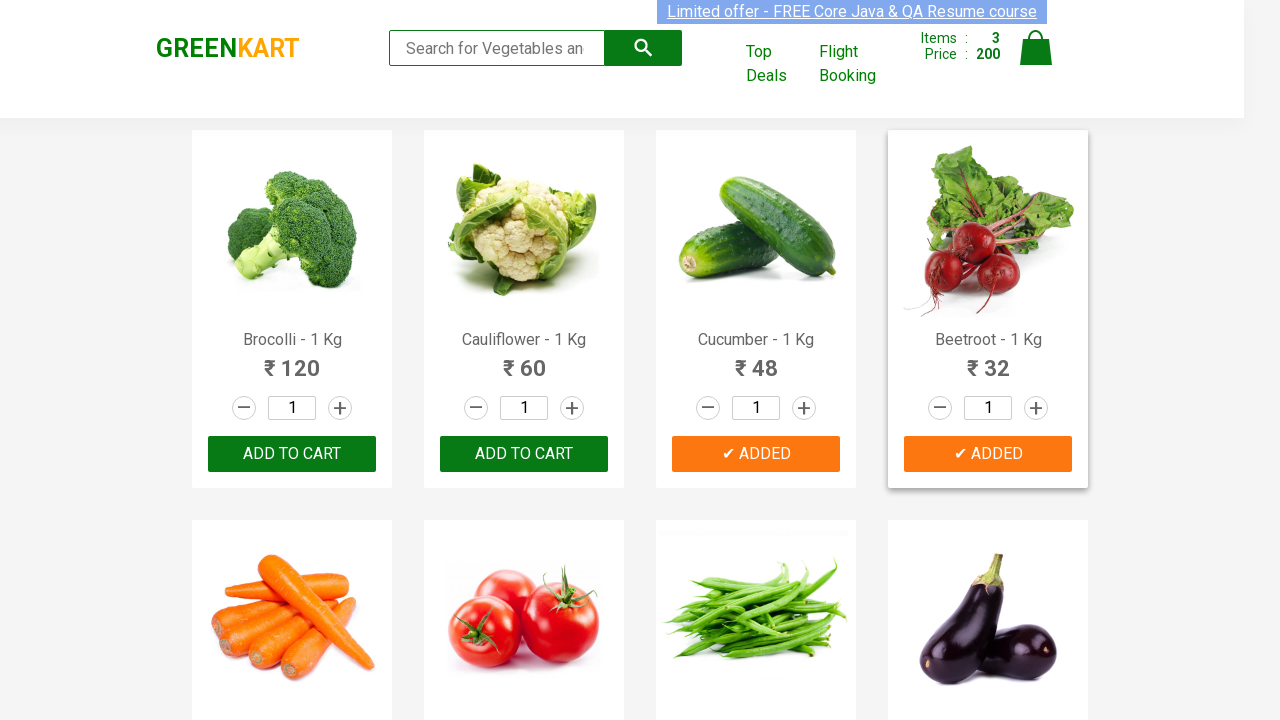